Tests double-click interaction on a jQuery demo page by switching to an iframe, double-clicking a blue square element, and verifying the color changes to yellow

Starting URL: https://api.jquery.com/dblclick/

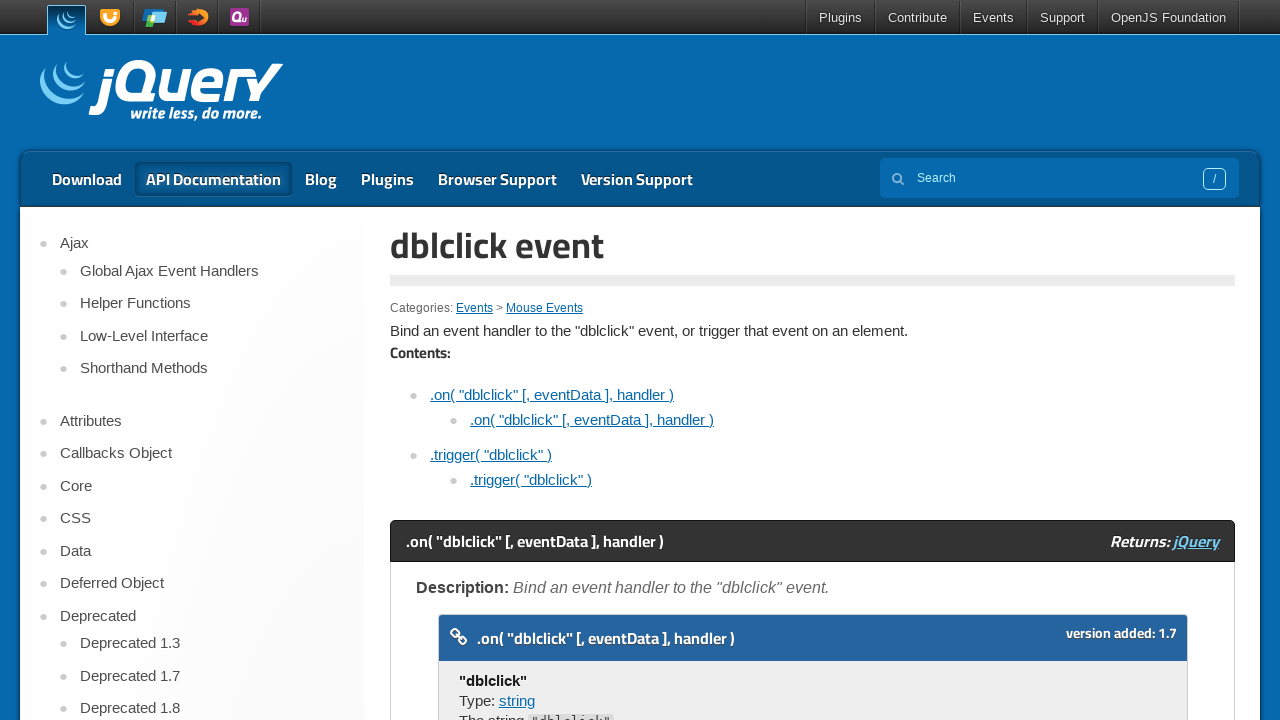

Located first iframe on page
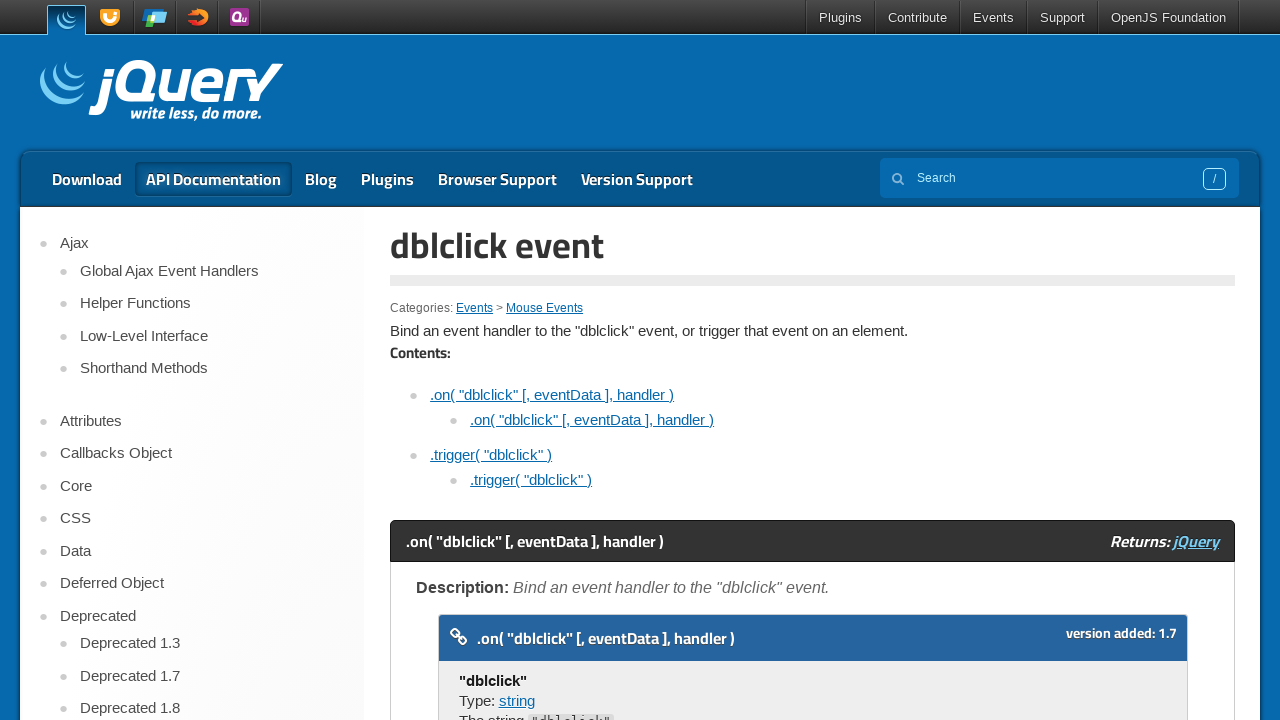

Located blue square element in iframe
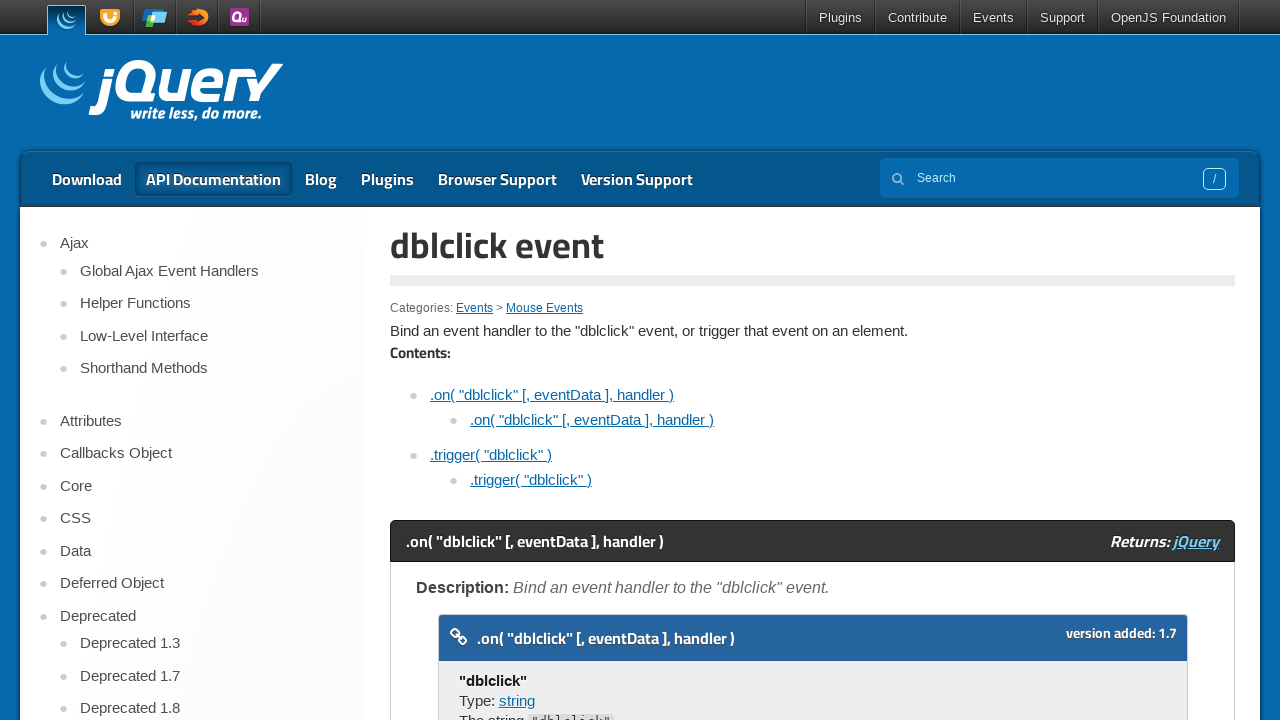

Retrieved initial color of blue square: rgb(0, 0, 255)
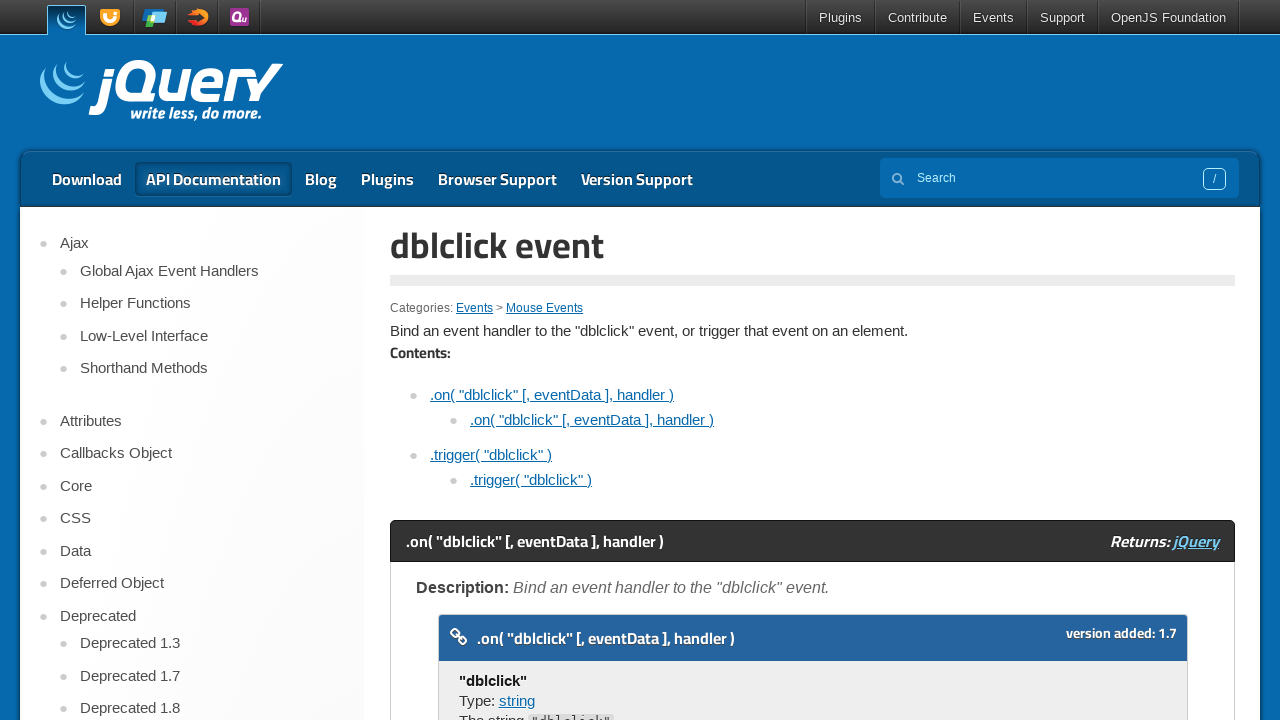

Scrolled blue square element into view
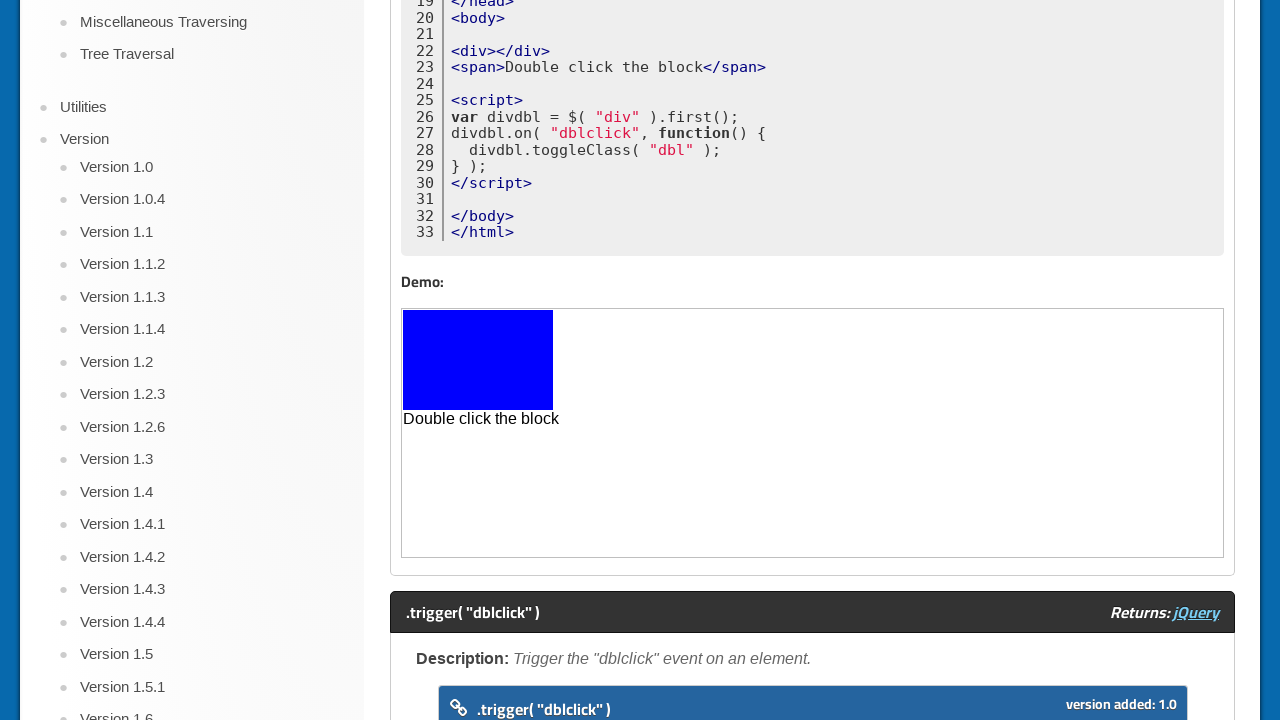

Double-clicked on blue square element at (478, 360) on iframe >> nth=0 >> internal:control=enter-frame >> xpath=//span[.='Double click 
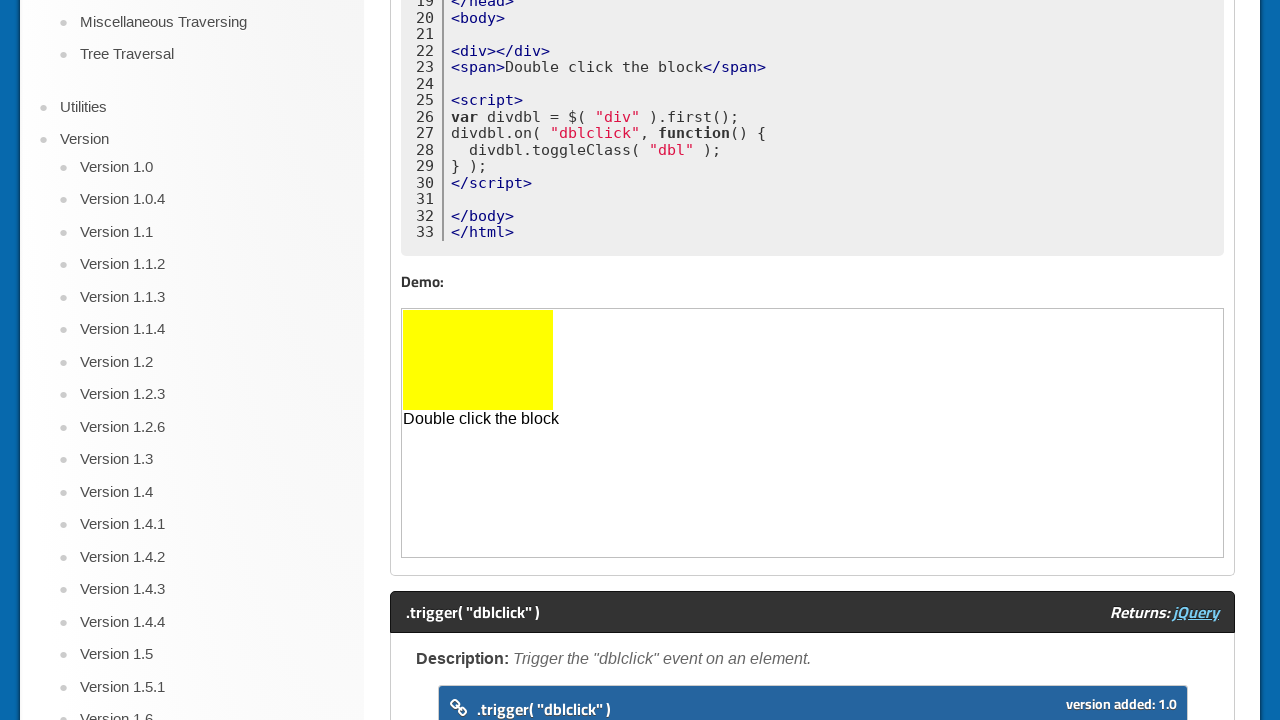

Retrieved color after double-click: rgb(255, 255, 0)
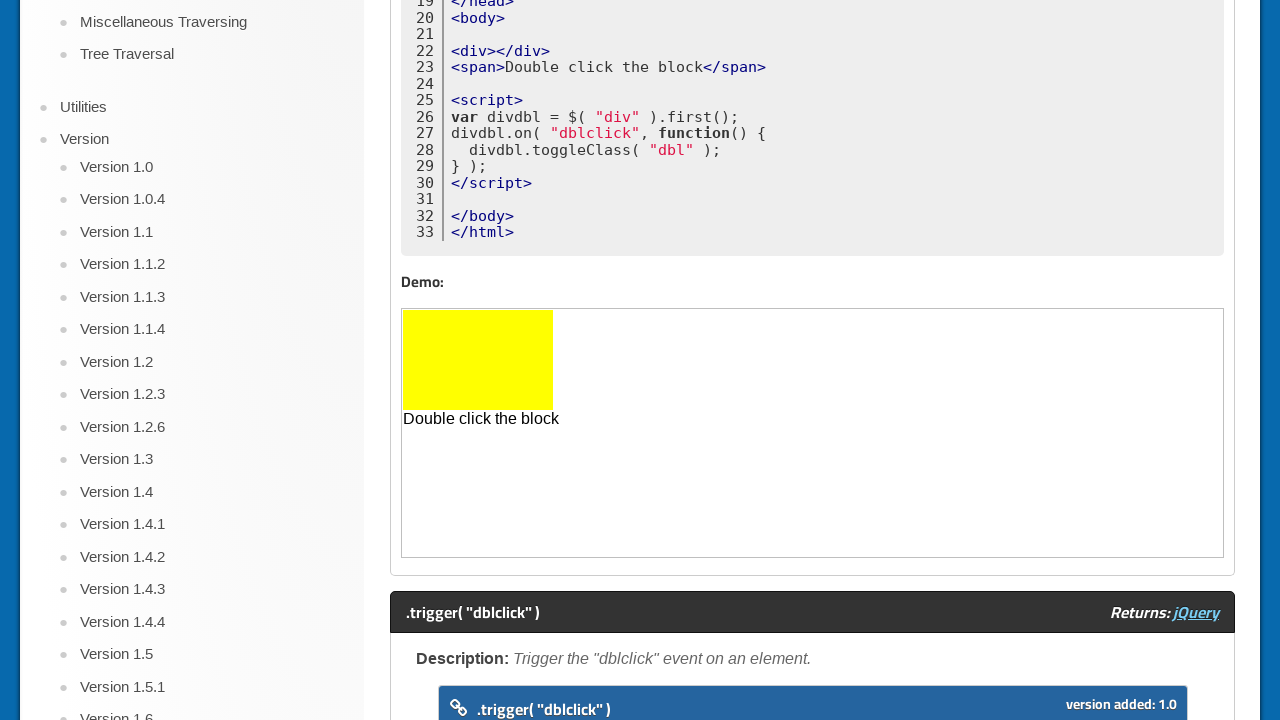

Verified color changed to yellow after double-click
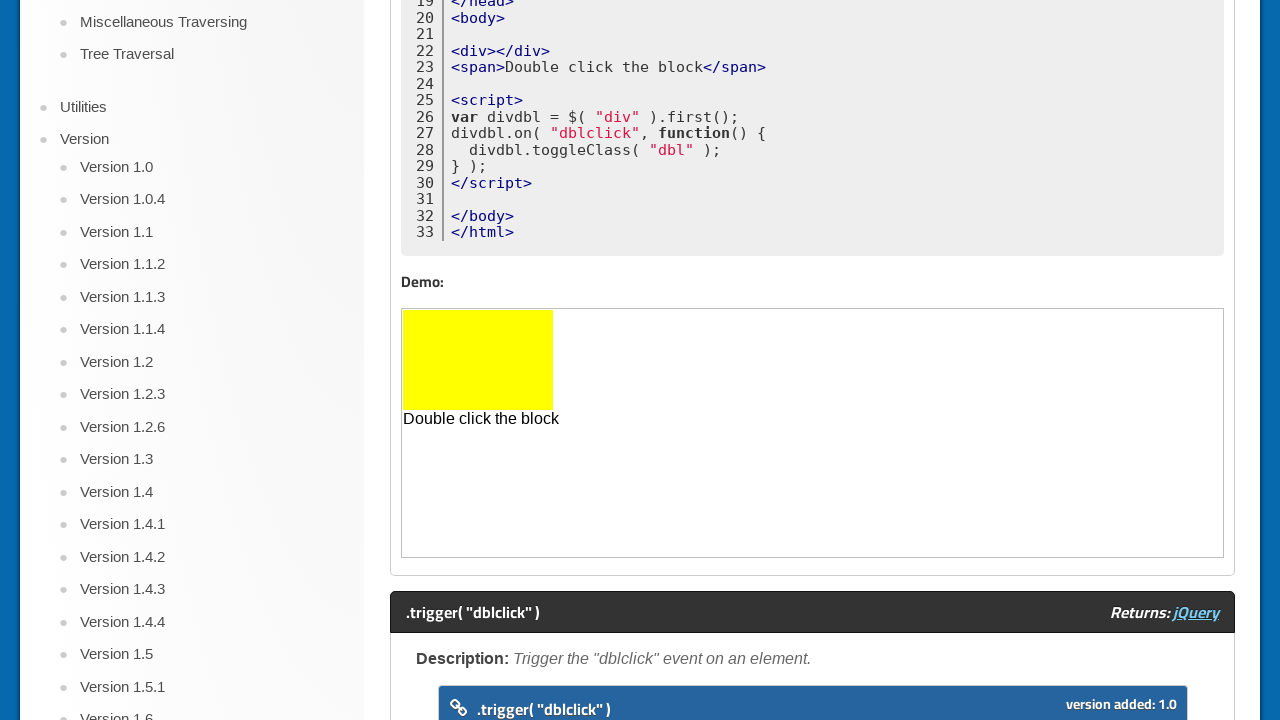

Scrolled page to top
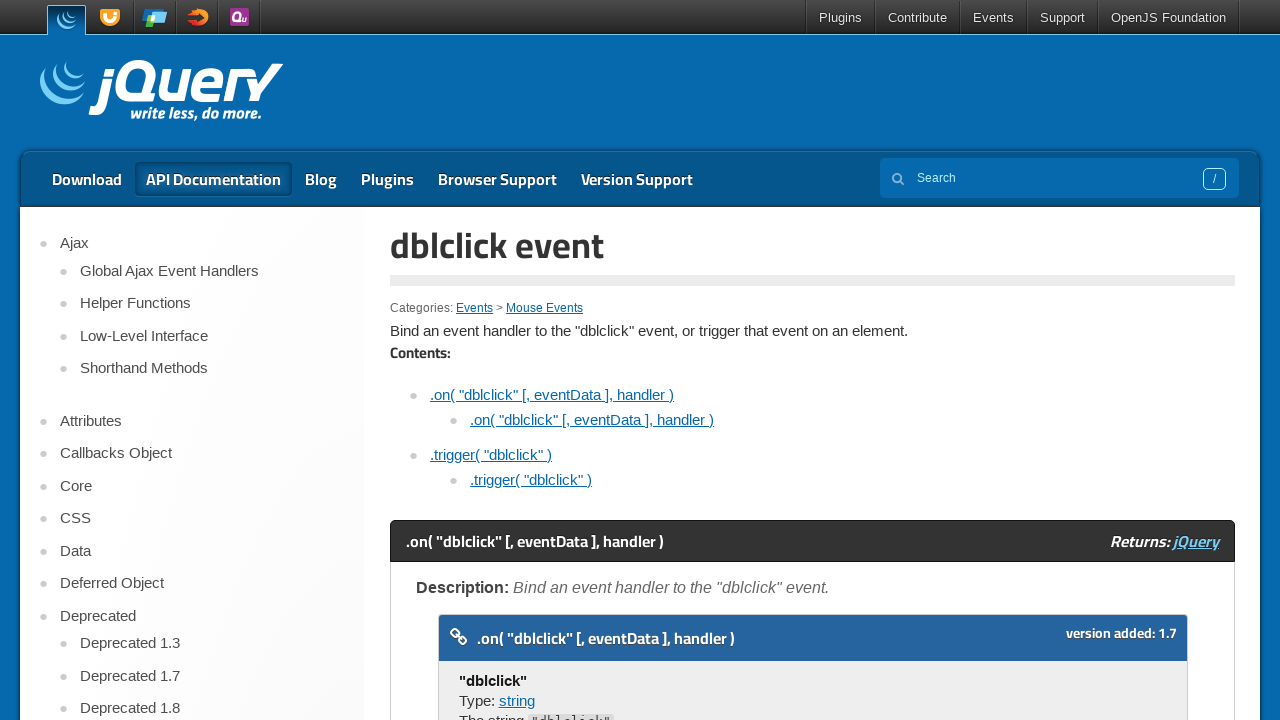

Scrolled page to bottom
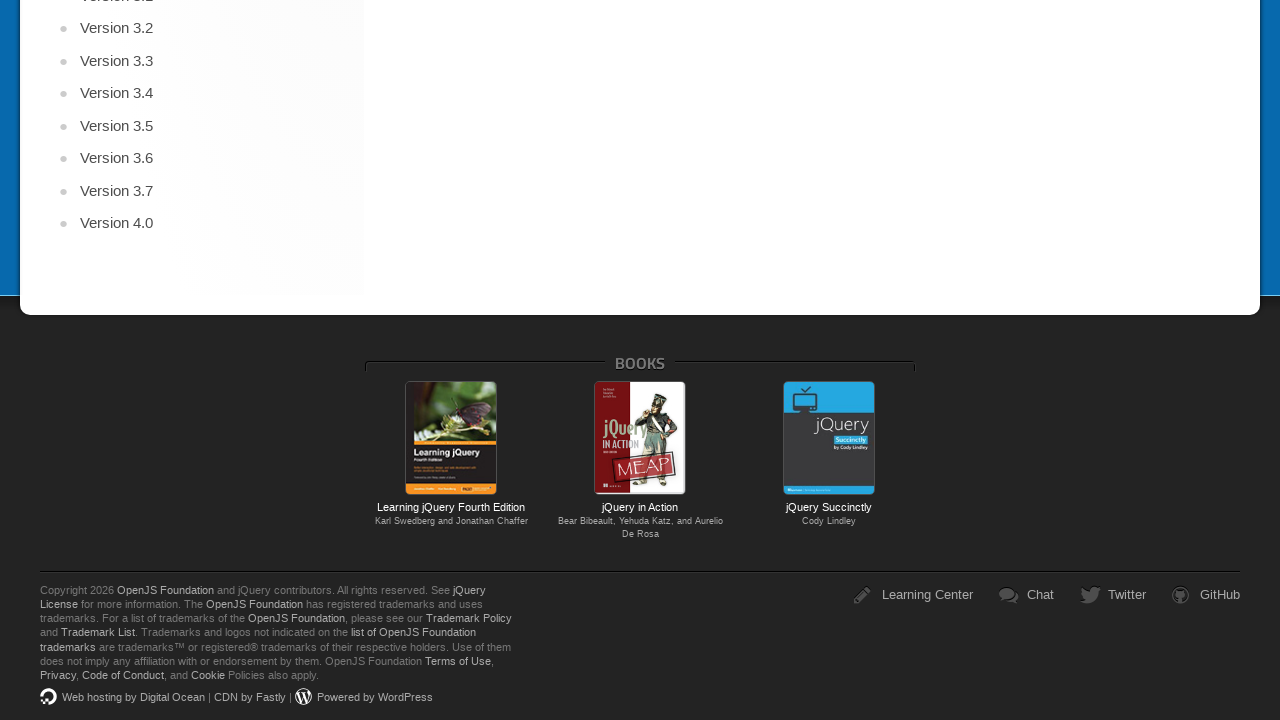

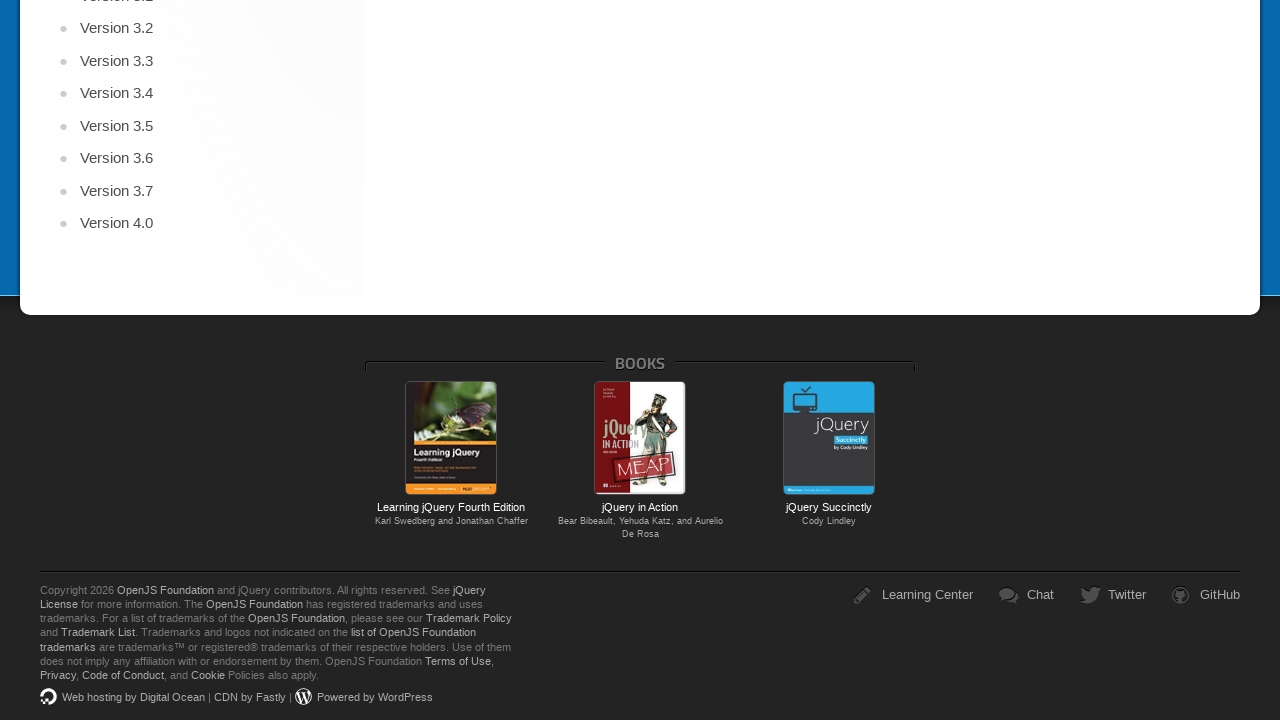